Verifies each row's last column contains edit/delete links using forEach-style iteration

Starting URL: https://the-internet.herokuapp.com/challenging_dom

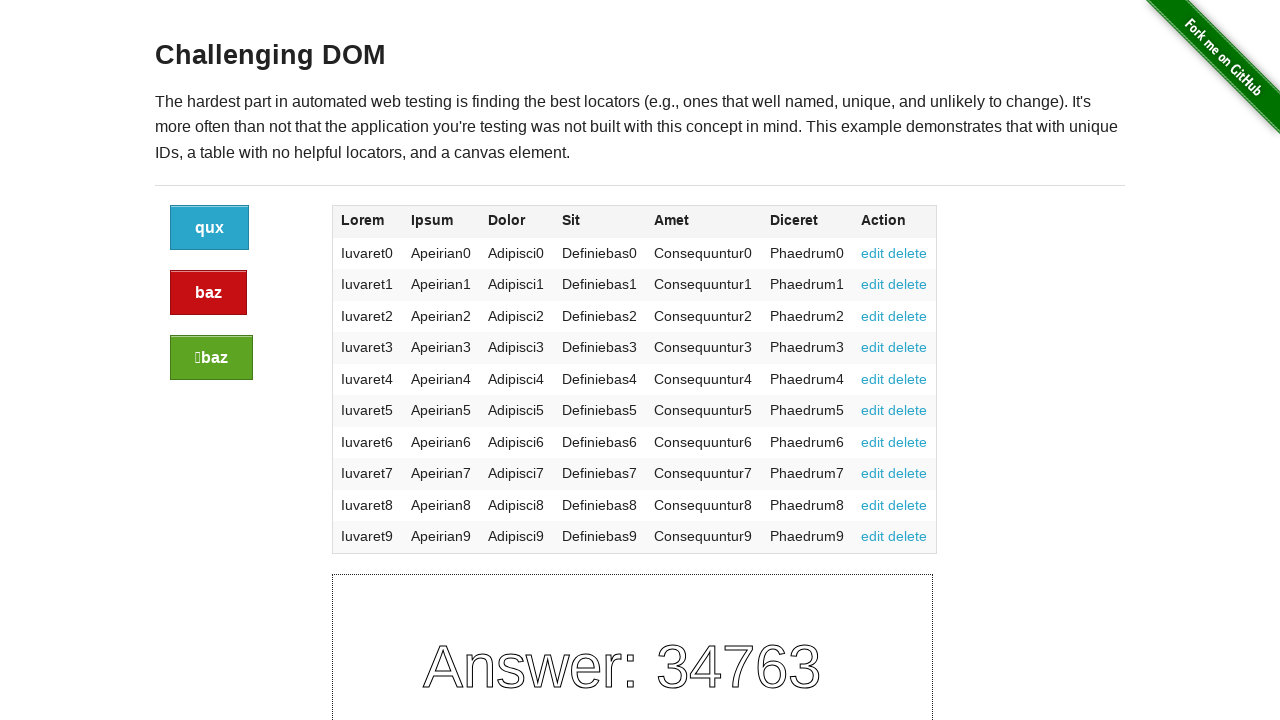

Navigated to the-internet.herokuapp.com/challenging_dom
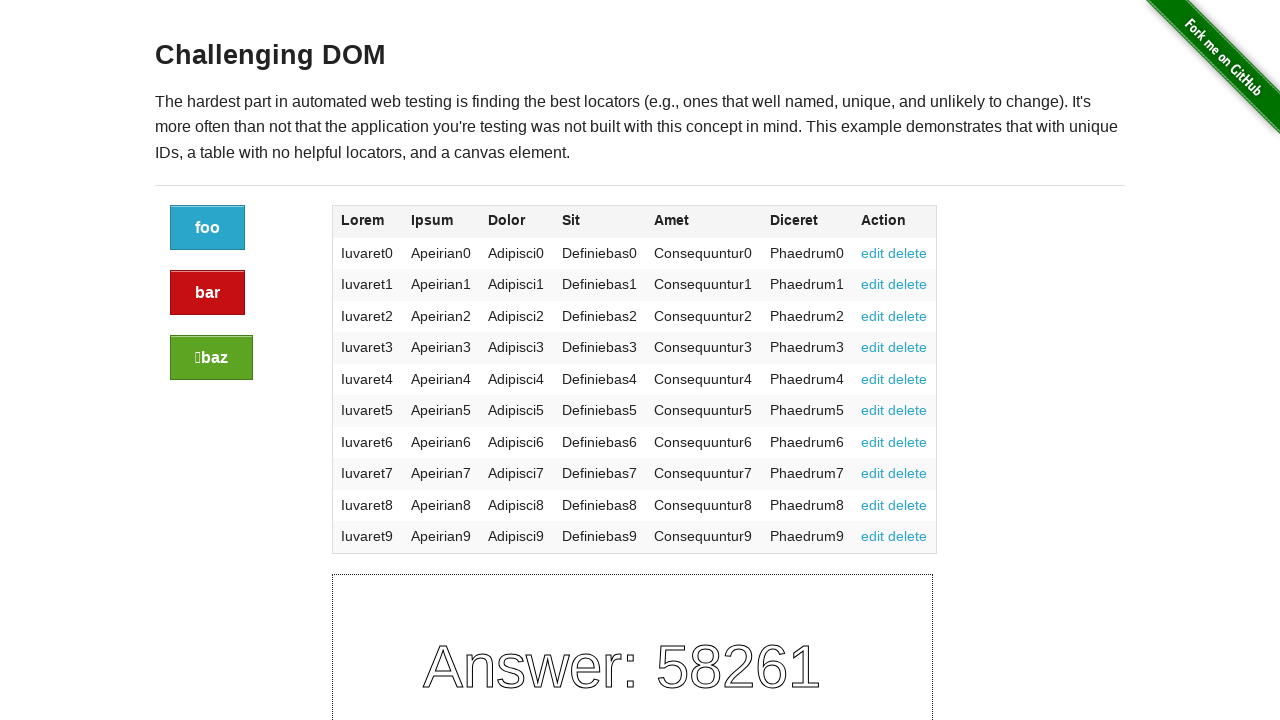

Extracted last column data from all table rows using page.evaluate
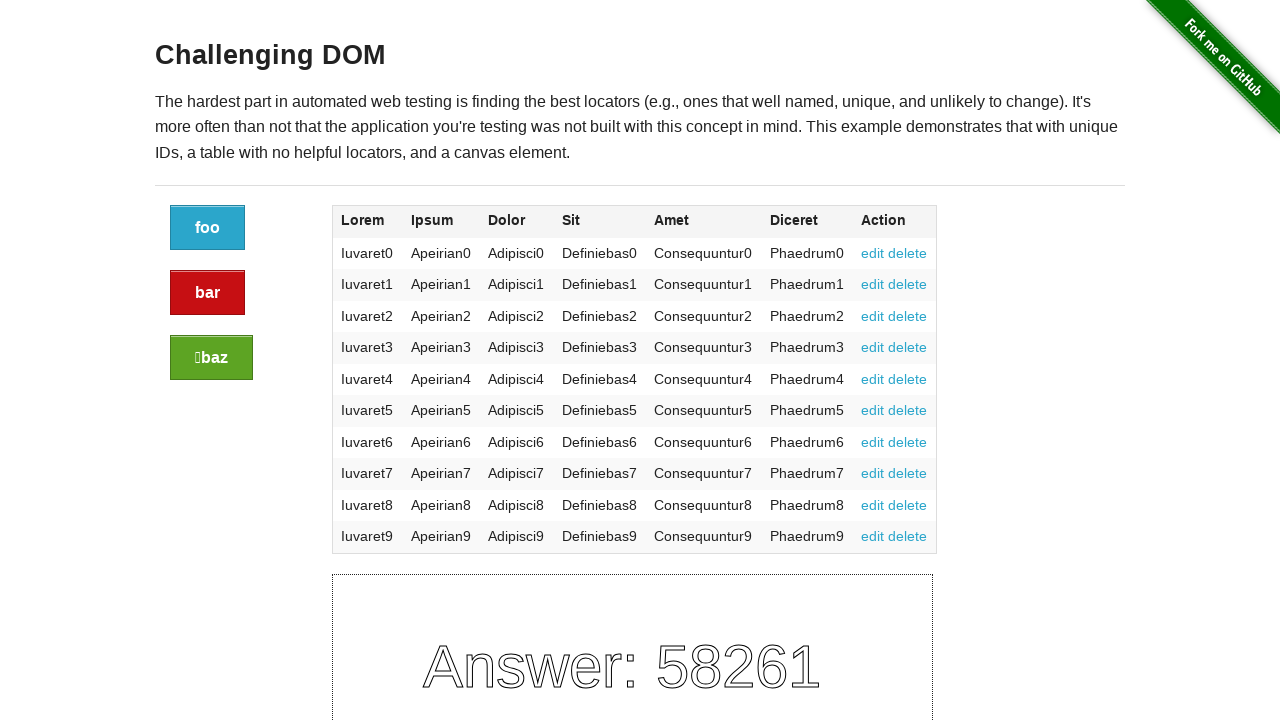

Verified row 0 contains expected edit/delete links
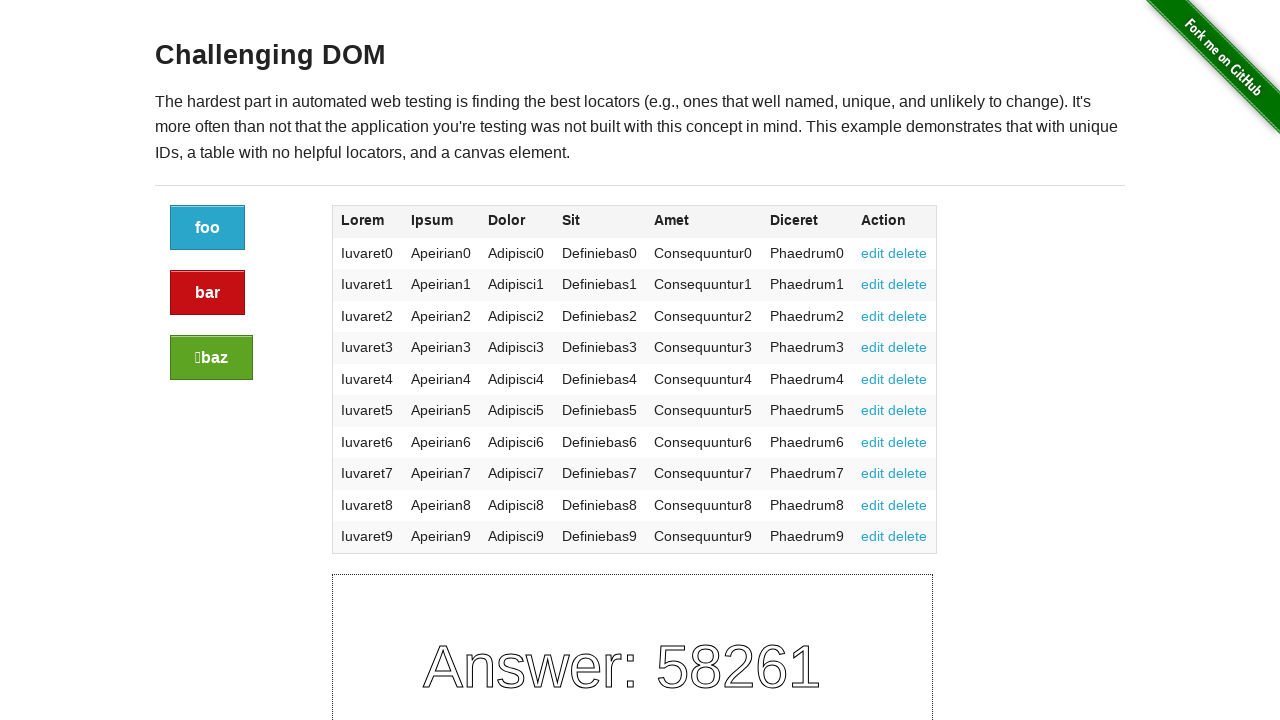

Verified row 1 contains expected edit/delete links
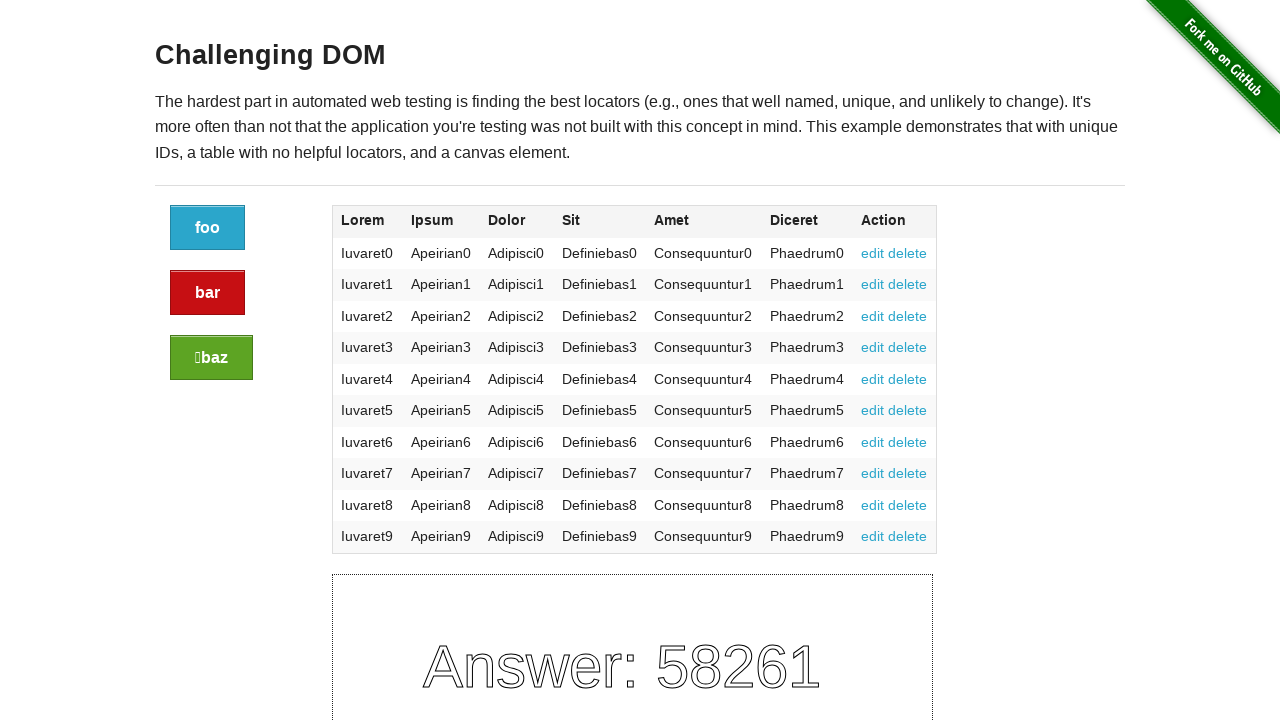

Verified row 2 contains expected edit/delete links
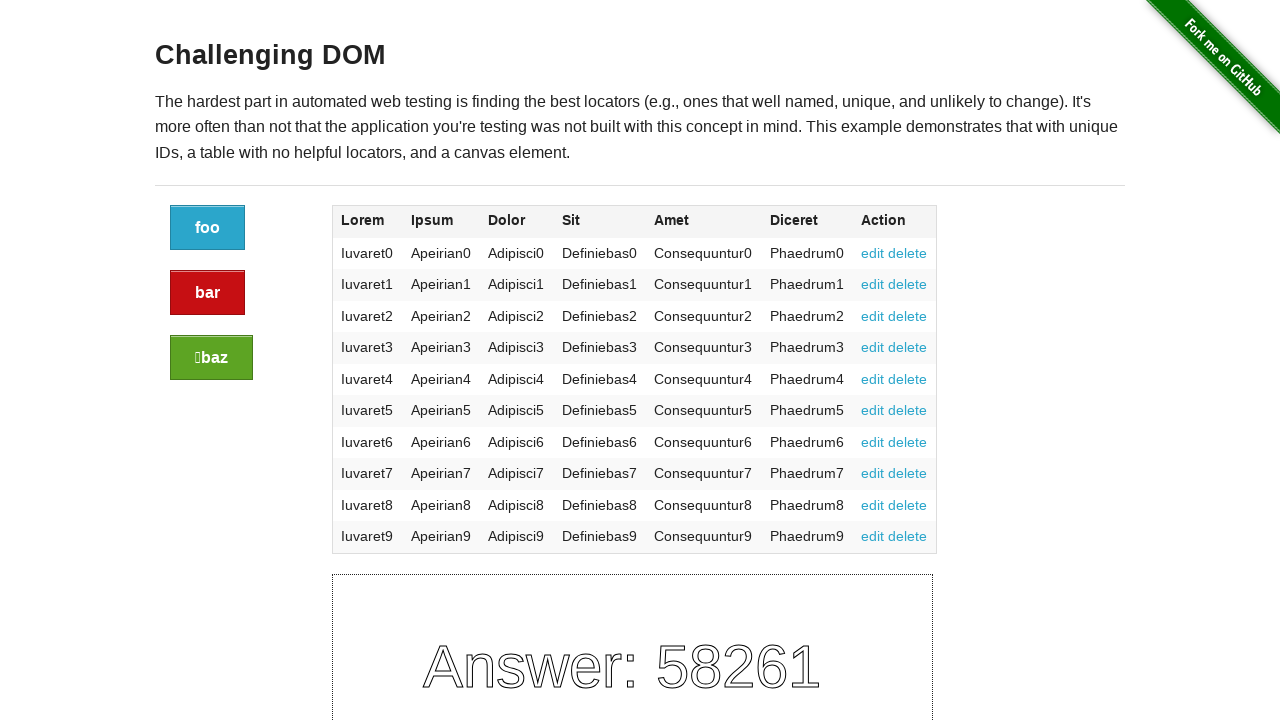

Verified row 3 contains expected edit/delete links
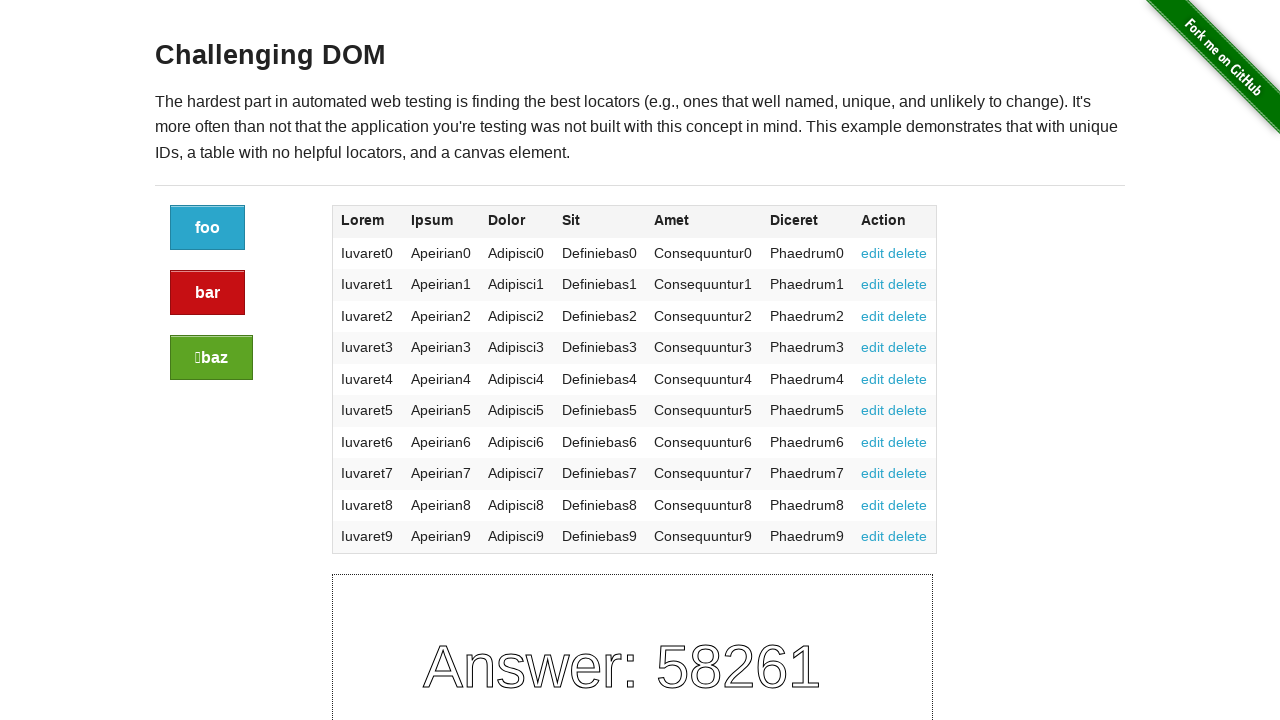

Verified row 4 contains expected edit/delete links
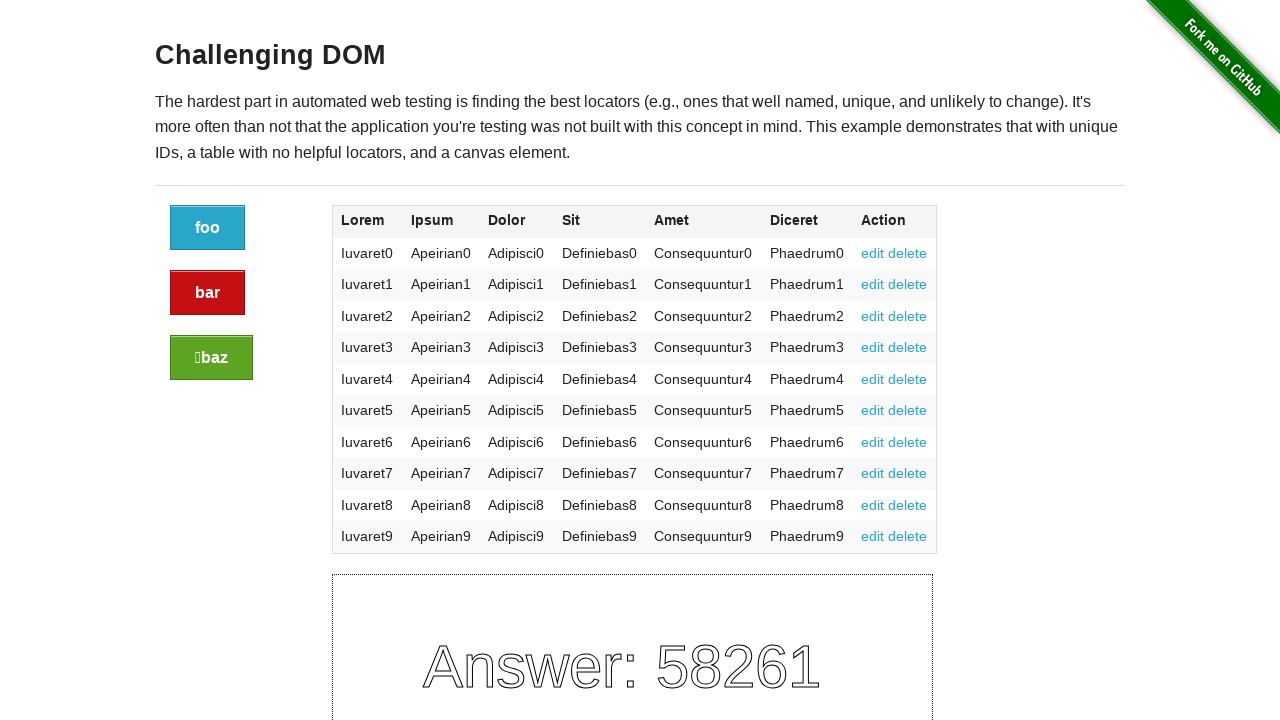

Verified row 5 contains expected edit/delete links
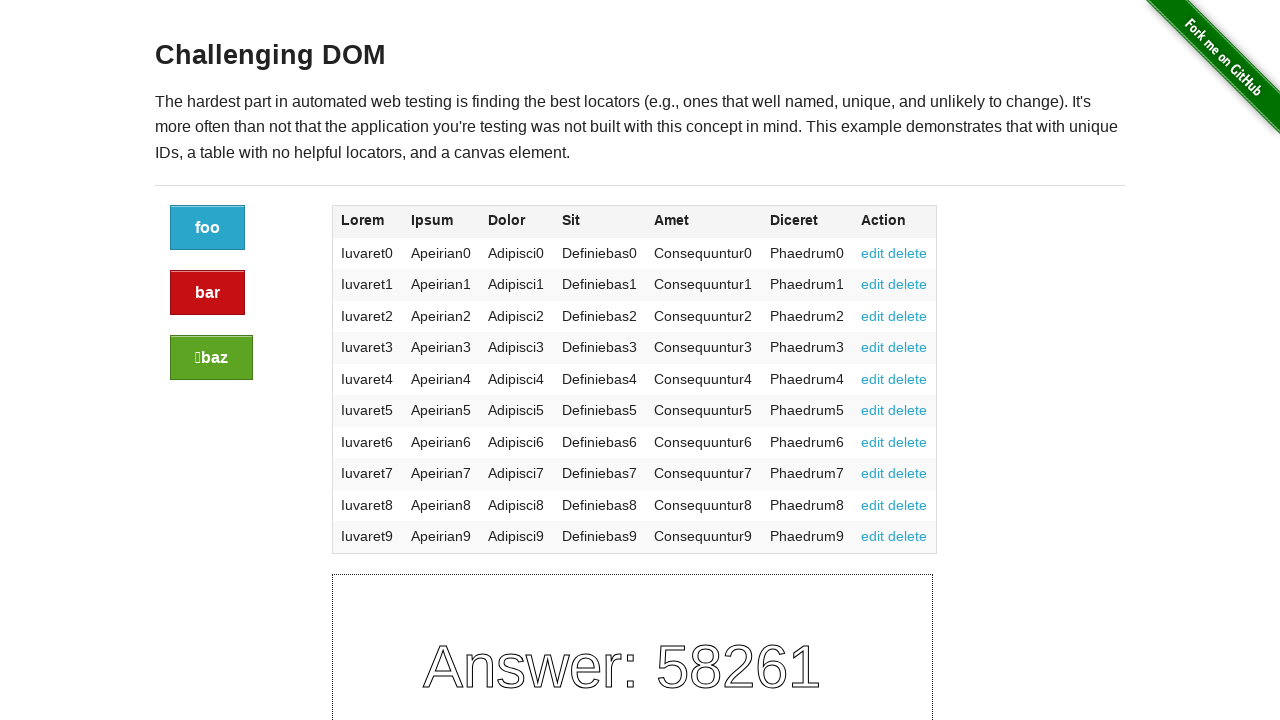

Verified row 6 contains expected edit/delete links
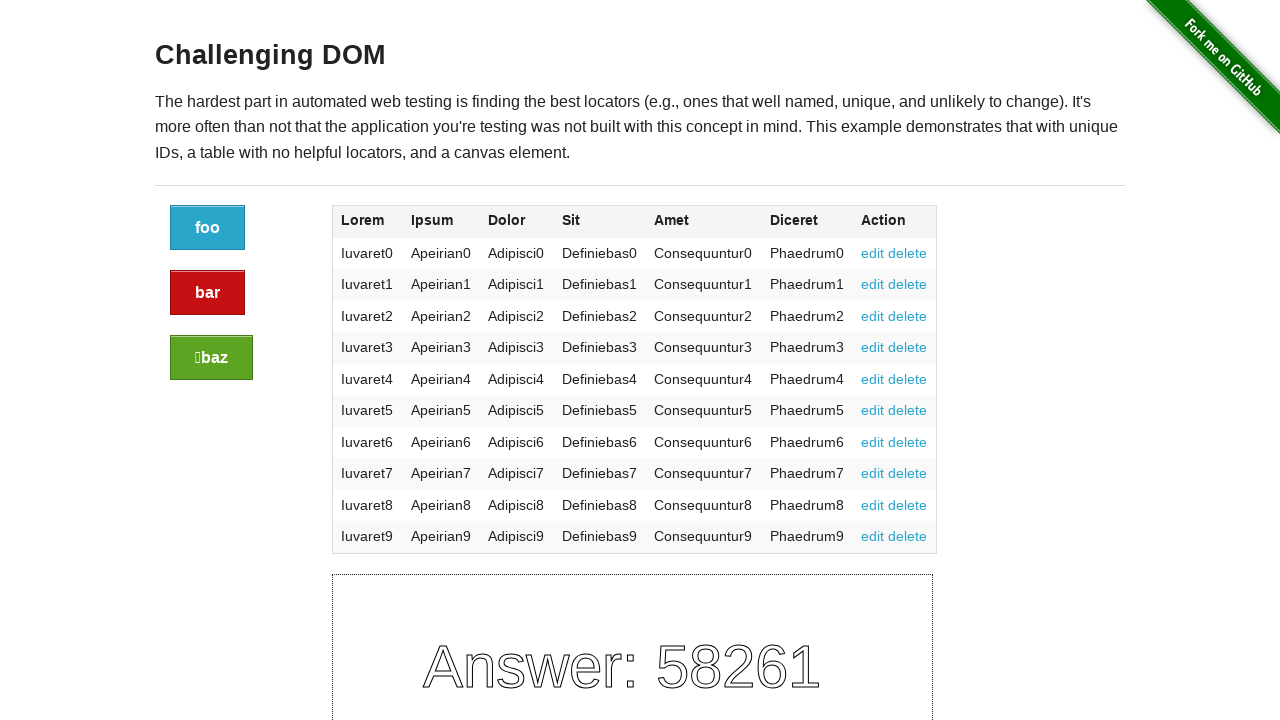

Verified row 7 contains expected edit/delete links
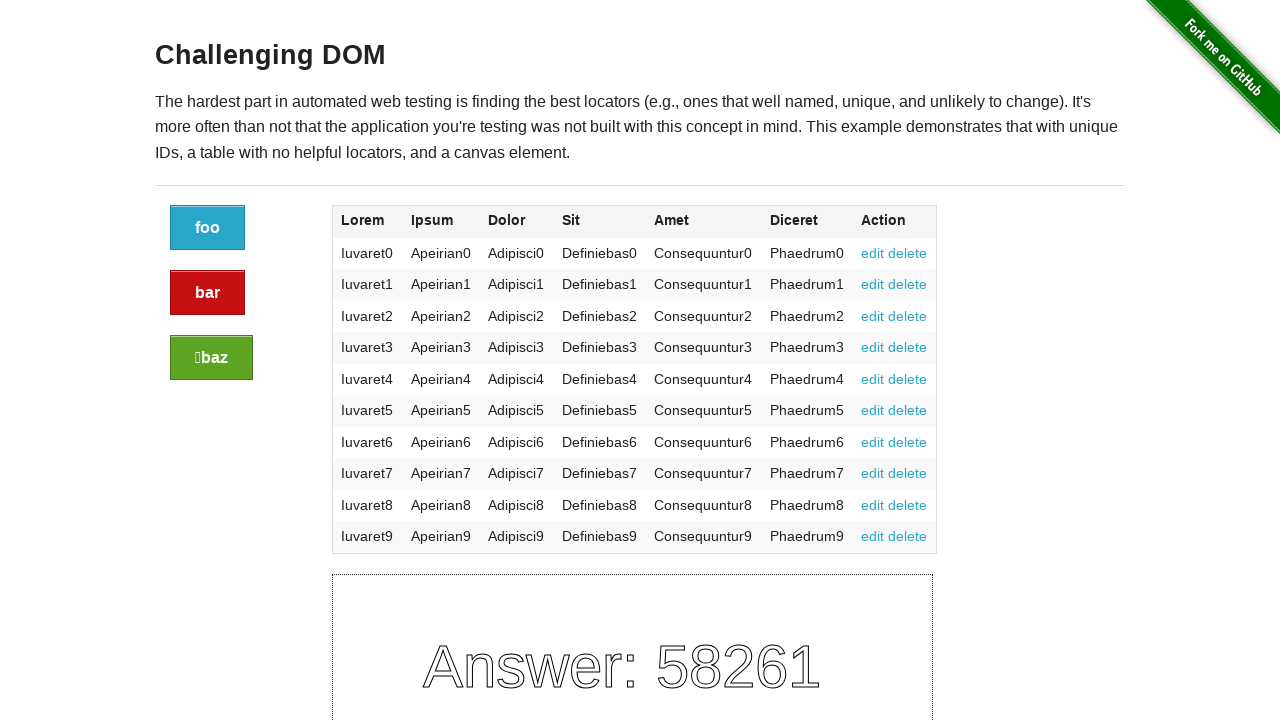

Verified row 8 contains expected edit/delete links
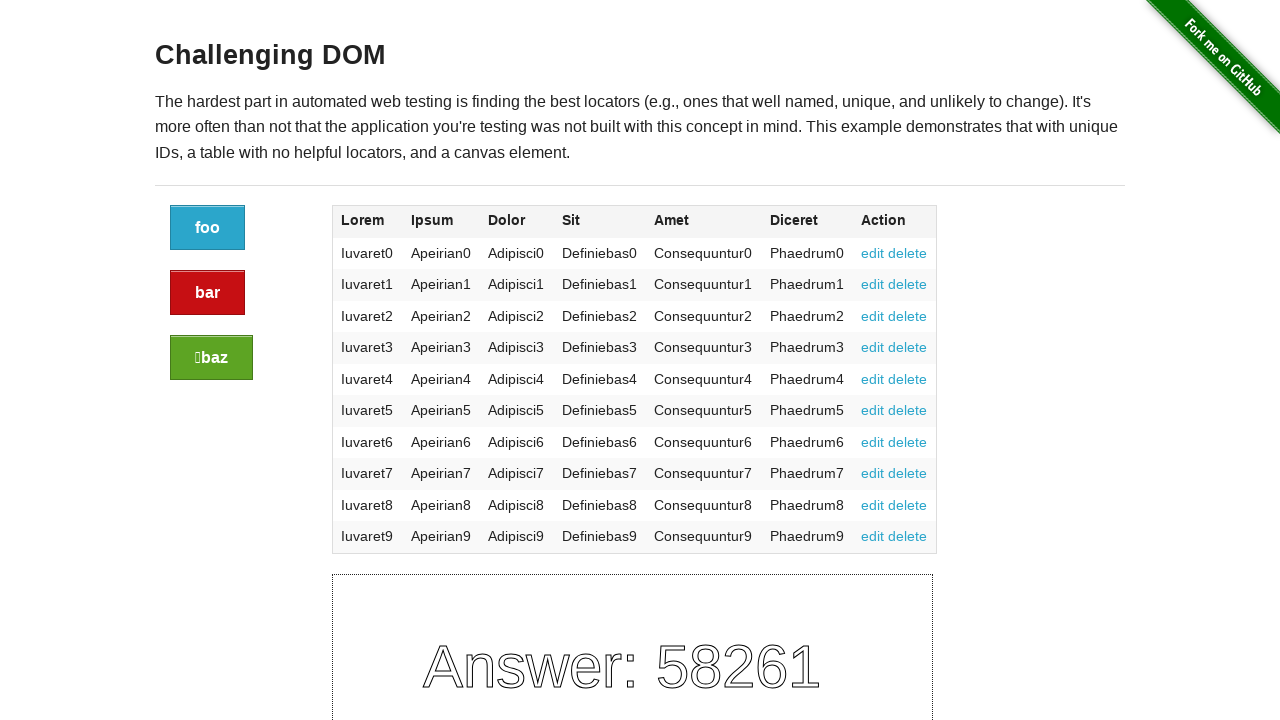

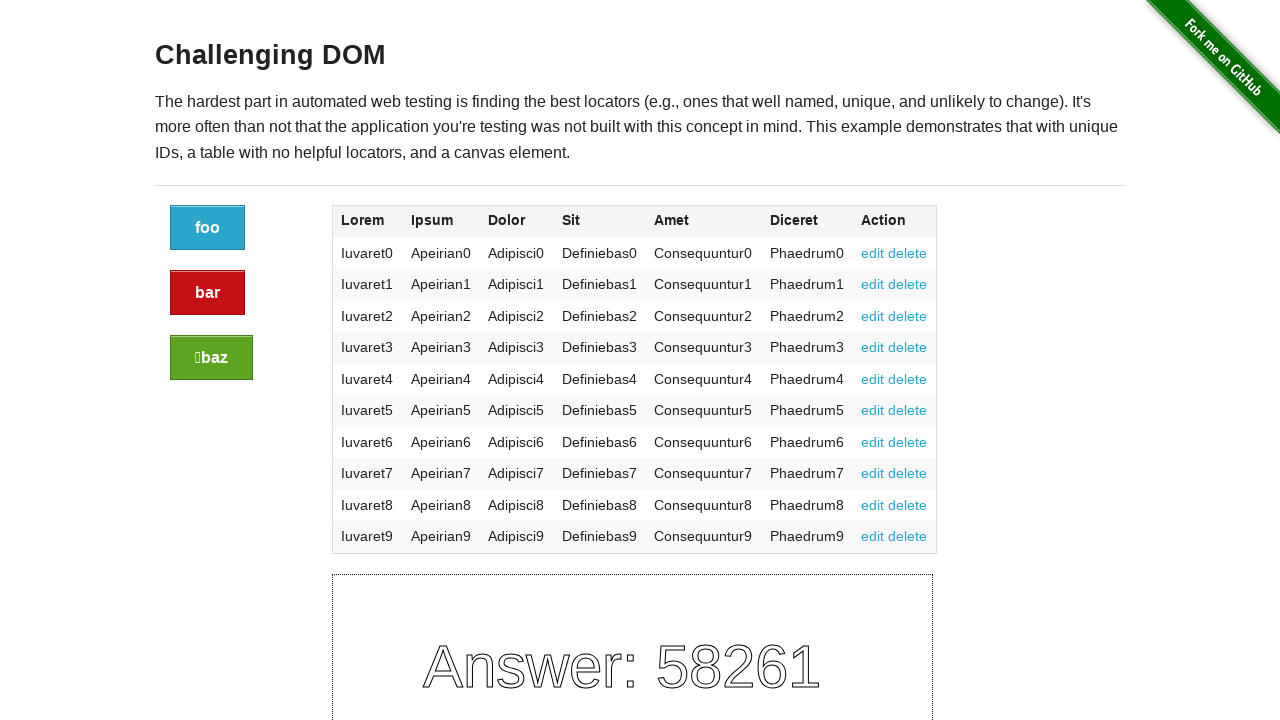